Tests keyboard input functionality by clicking on a name field, entering a name, and then clicking a button on a form testing page.

Starting URL: https://formy-project.herokuapp.com/keypress

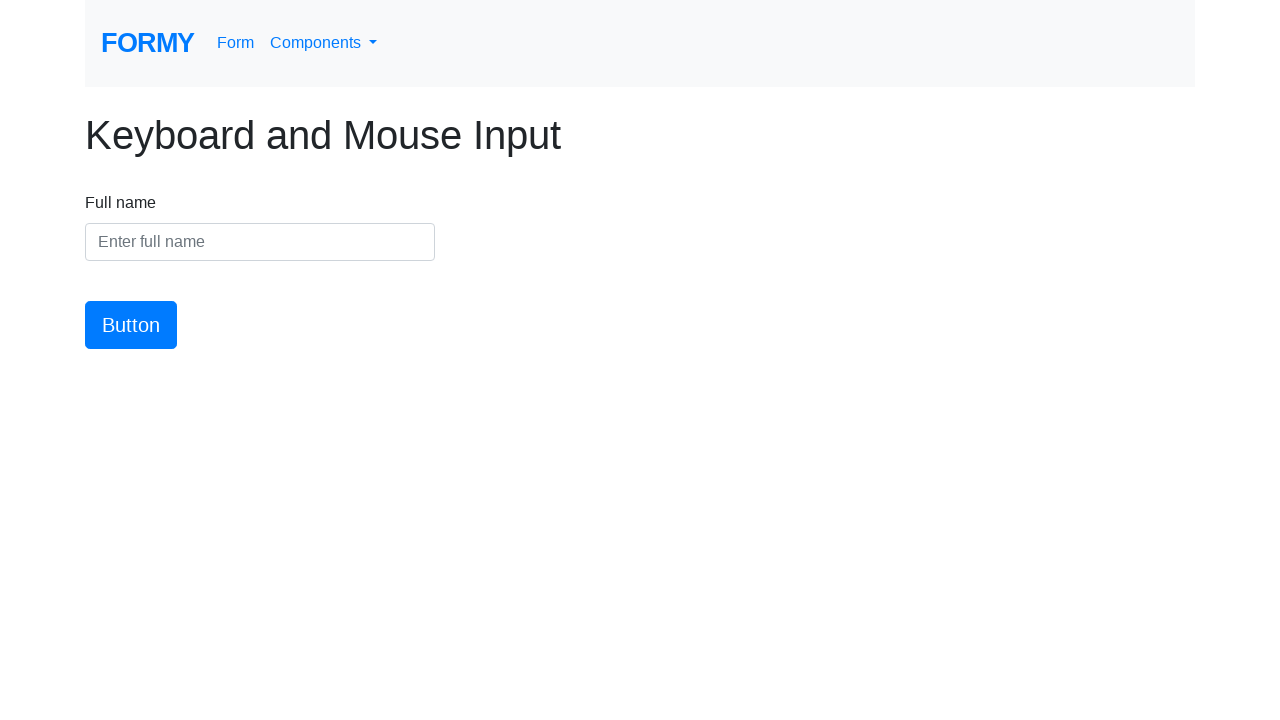

Clicked on the name input field at (260, 242) on #name
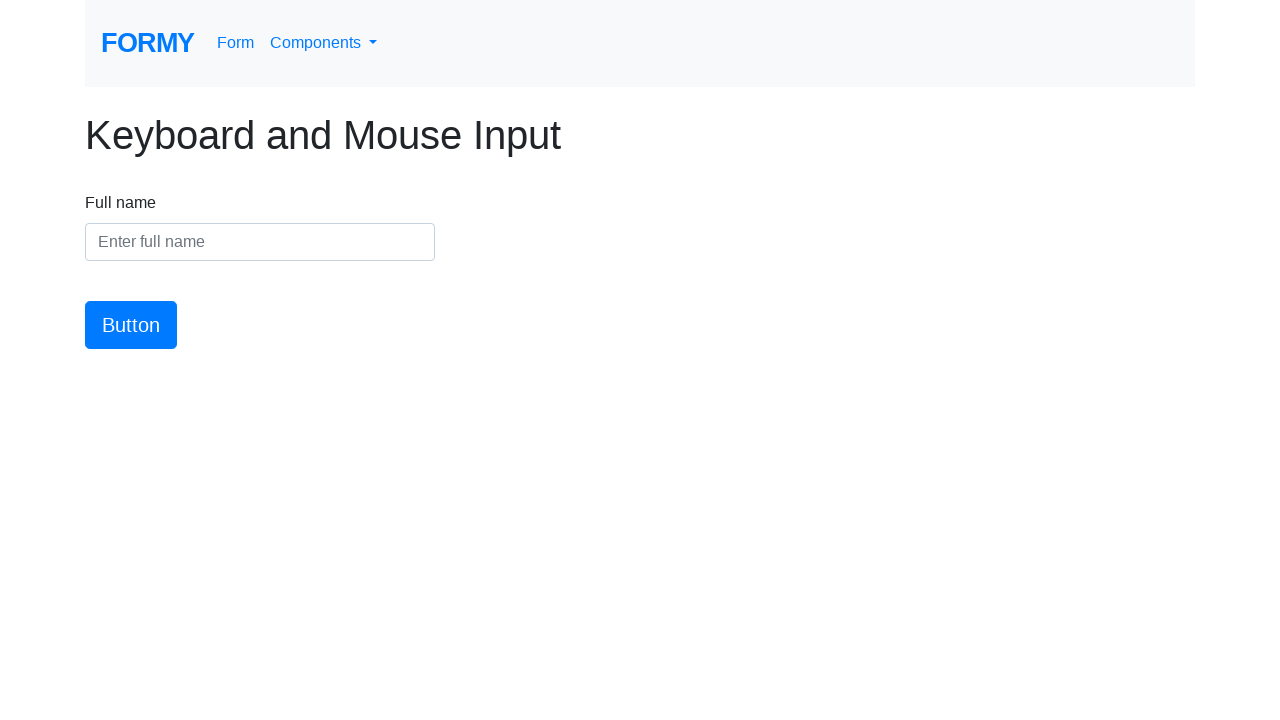

Entered 'Danijel Katic' into the name field on #name
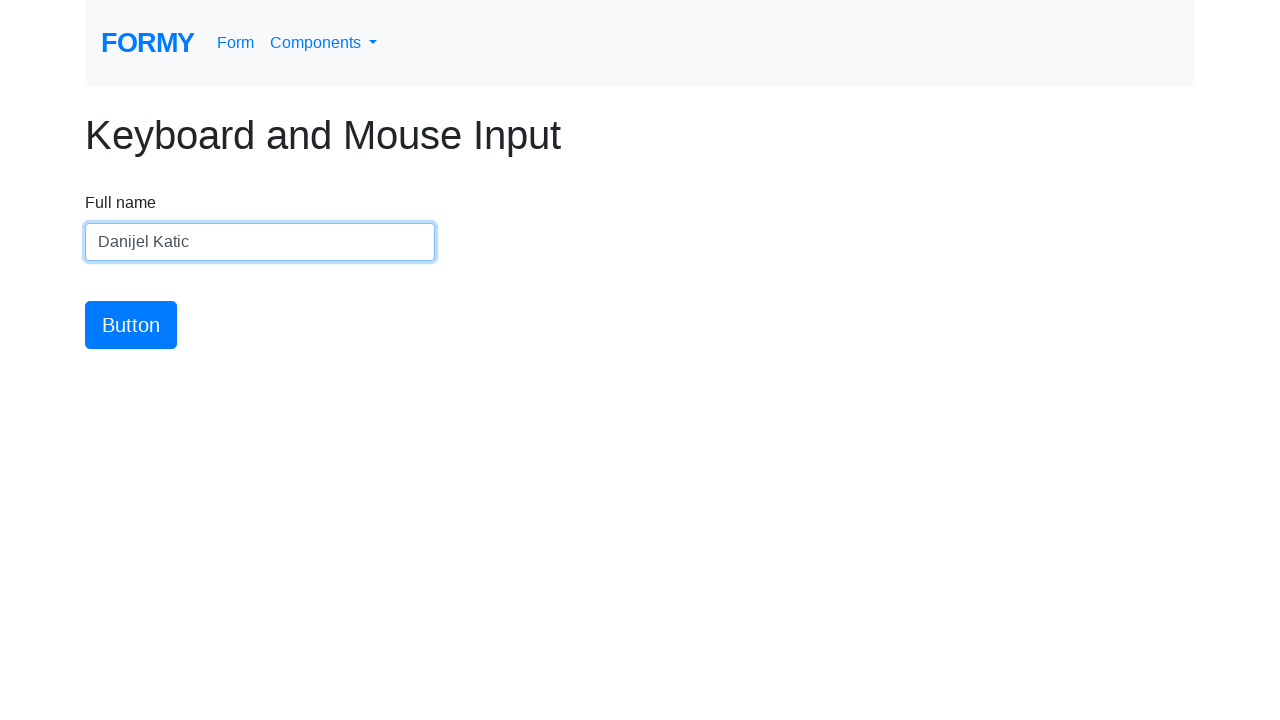

Clicked the submit button at (131, 325) on #button
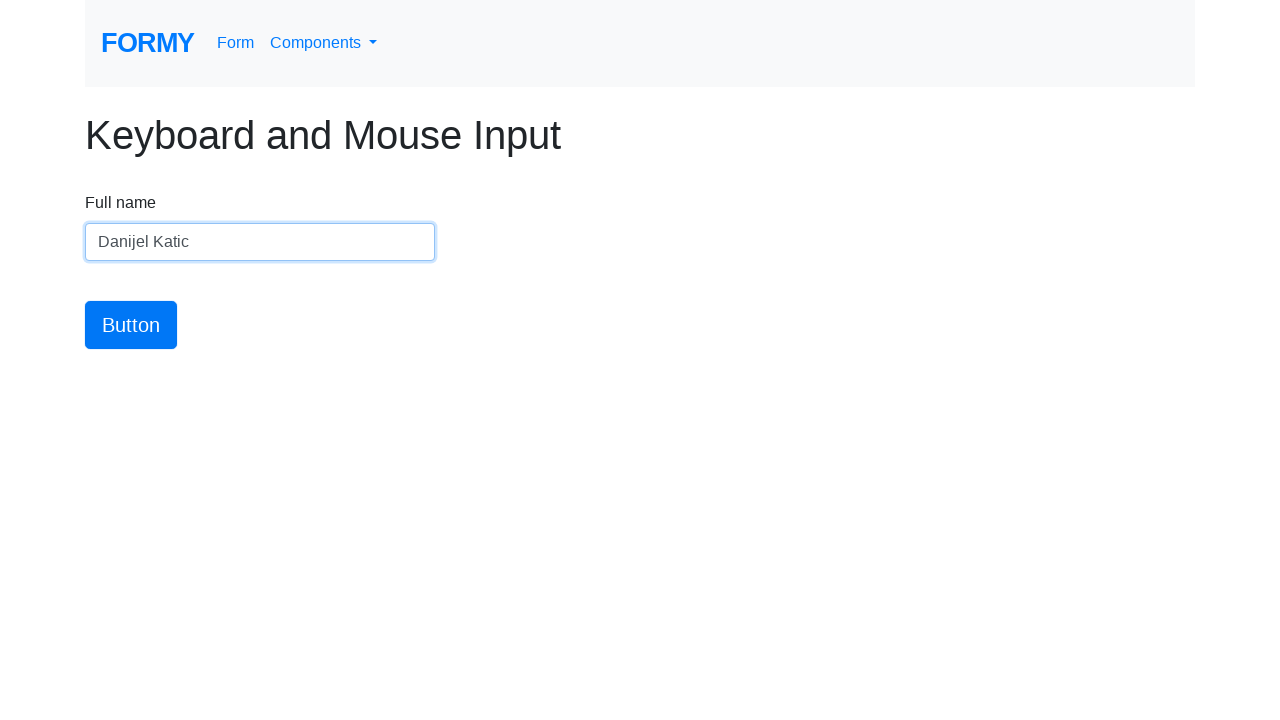

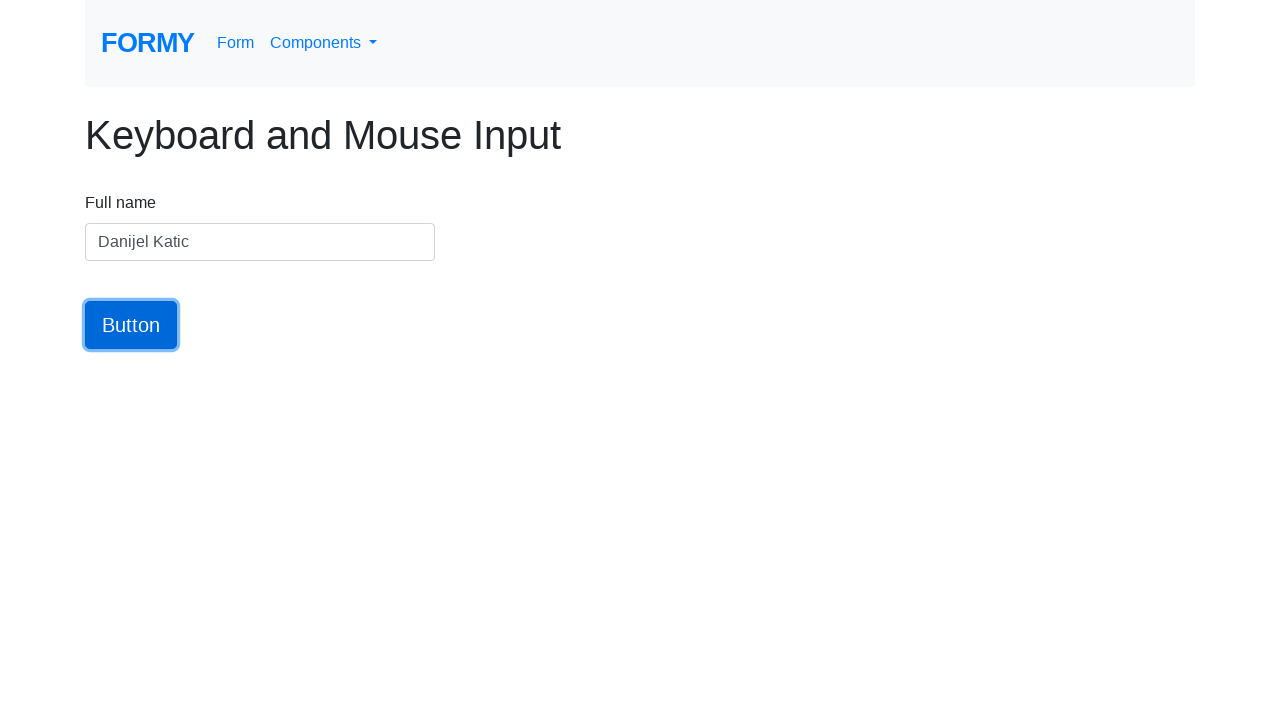